Tests drag and drop functionality by switching to an iframe and dragging an element from a source location to a drop target.

Starting URL: https://jqueryui.com/droppable/

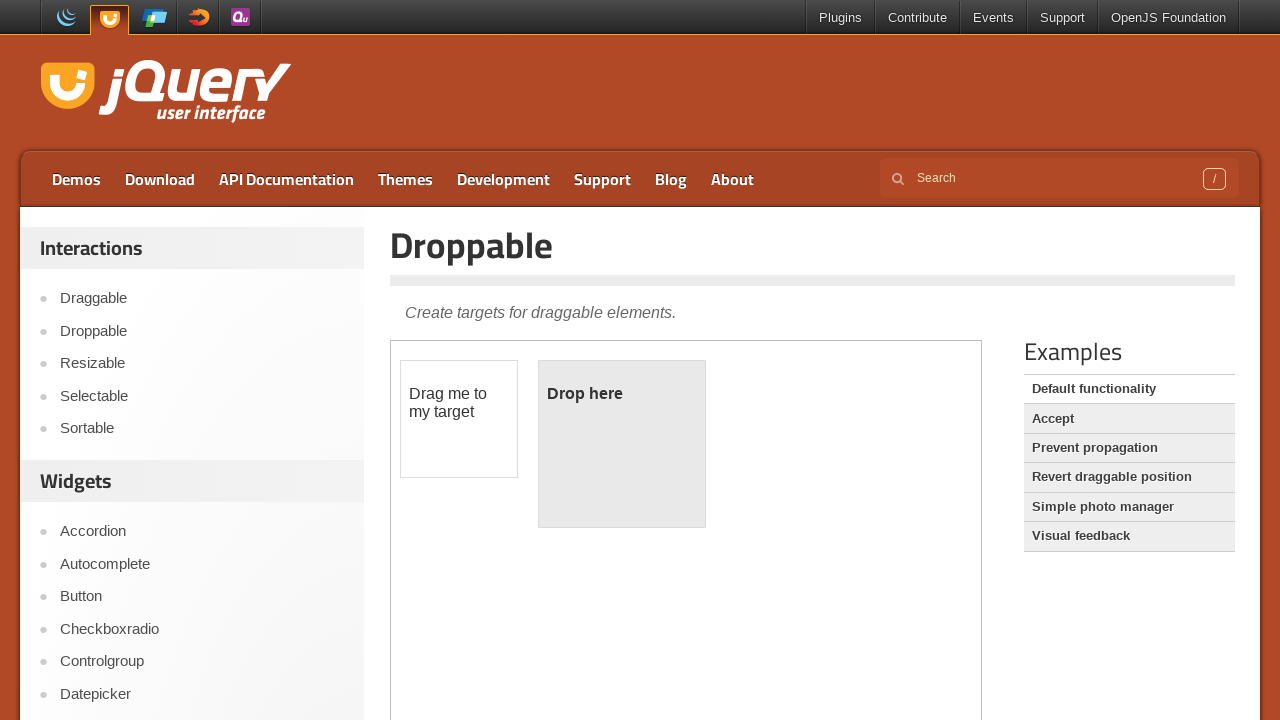

Located and switched to iframe containing droppable demo
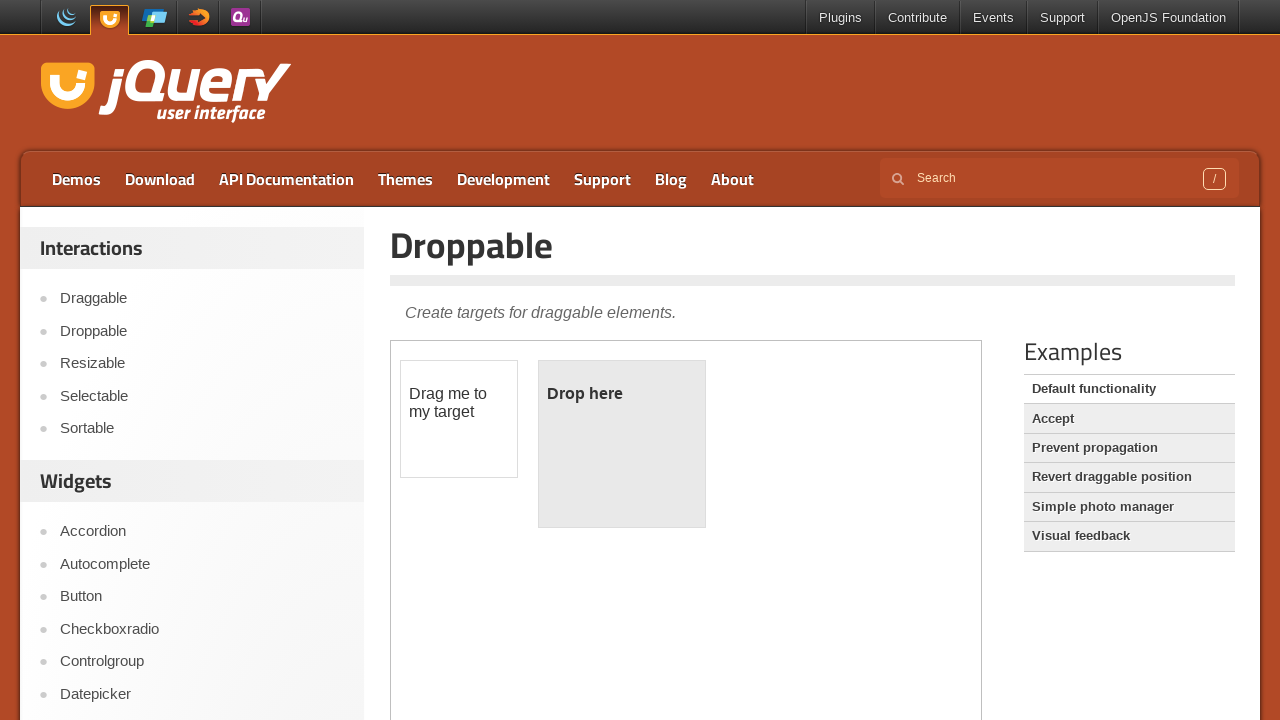

Located draggable element with ID 'draggable'
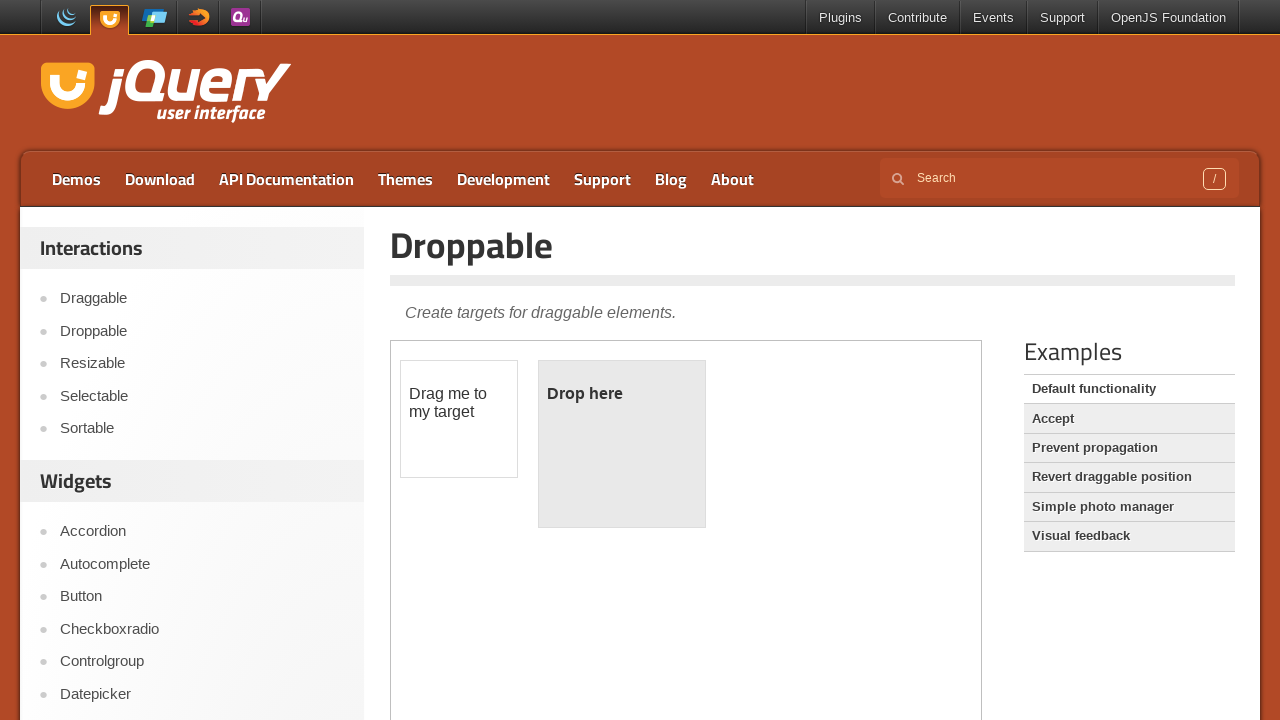

Located drop target element with ID 'droppable'
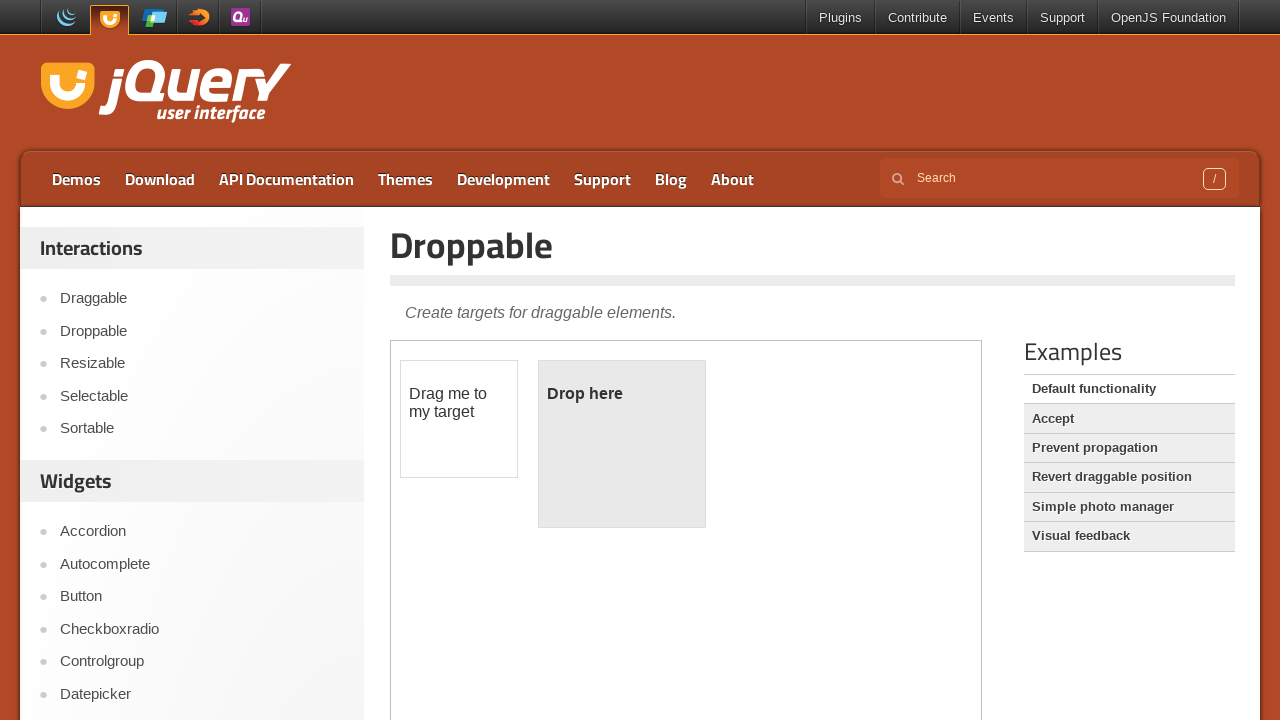

Performed drag and drop operation from draggable element to drop target at (622, 444)
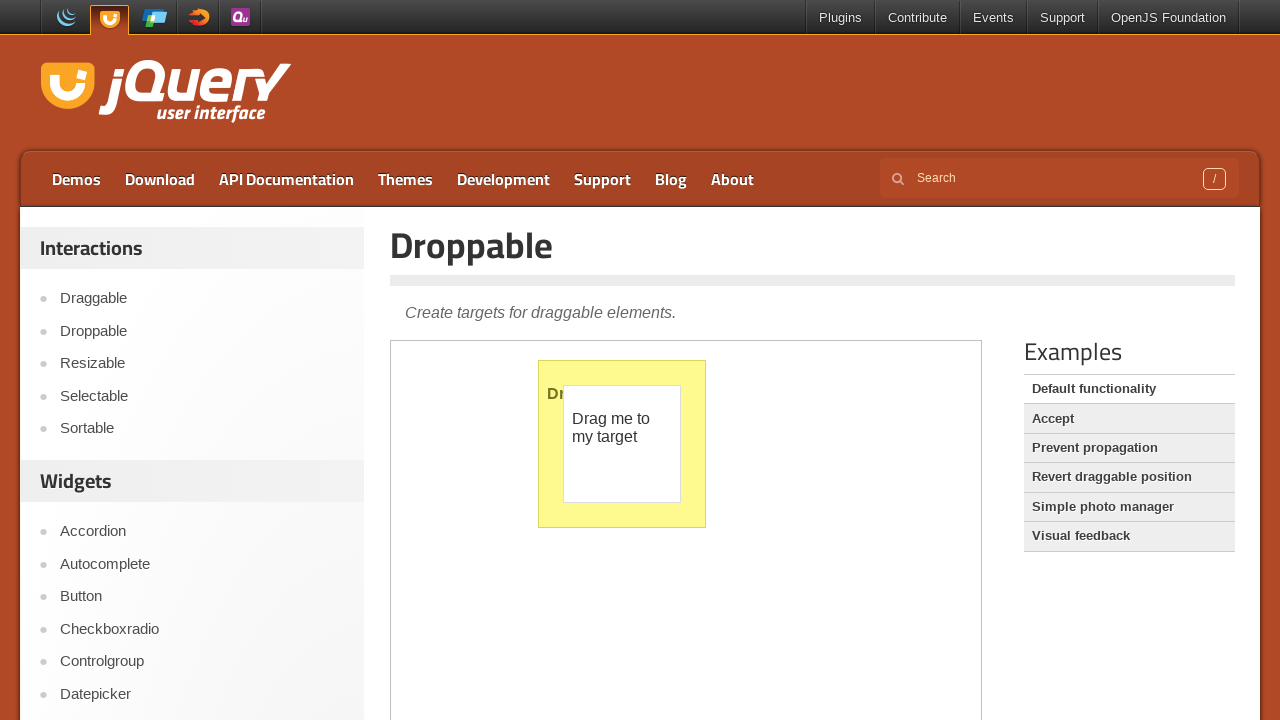

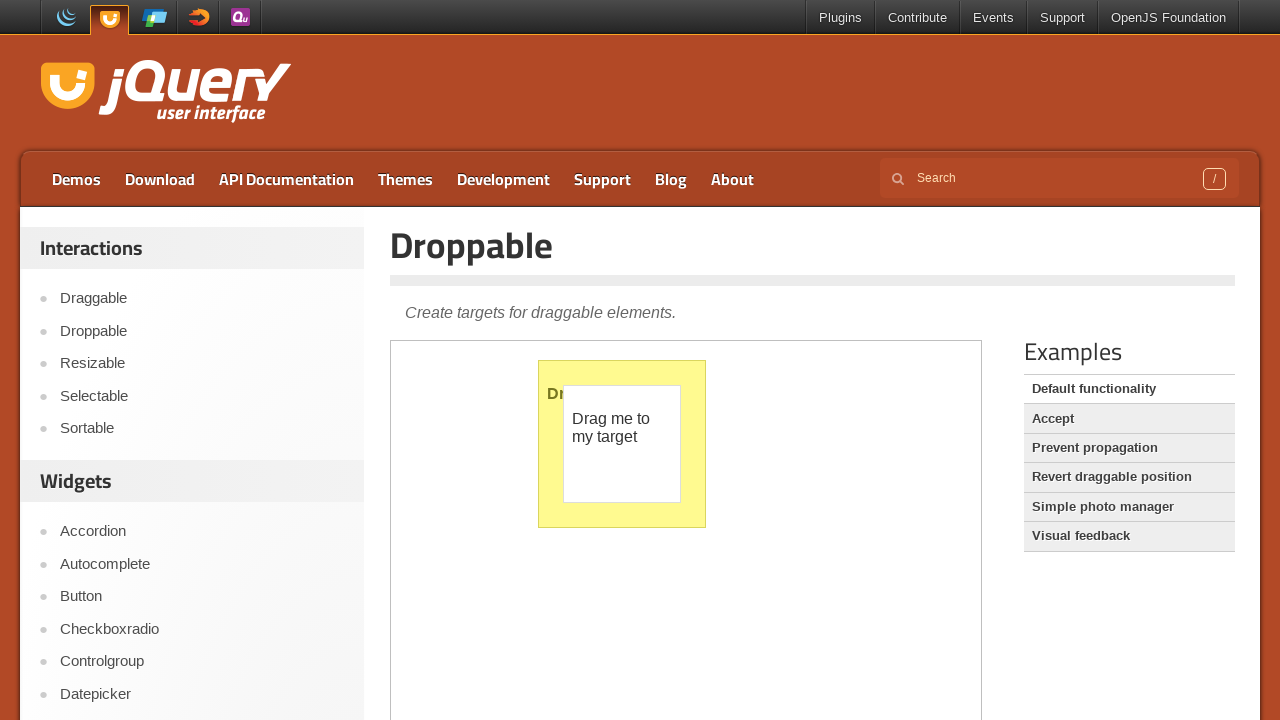